Navigates to the login page and verifies the current URL matches the expected login page URL

Starting URL: https://the-internet.herokuapp.com/

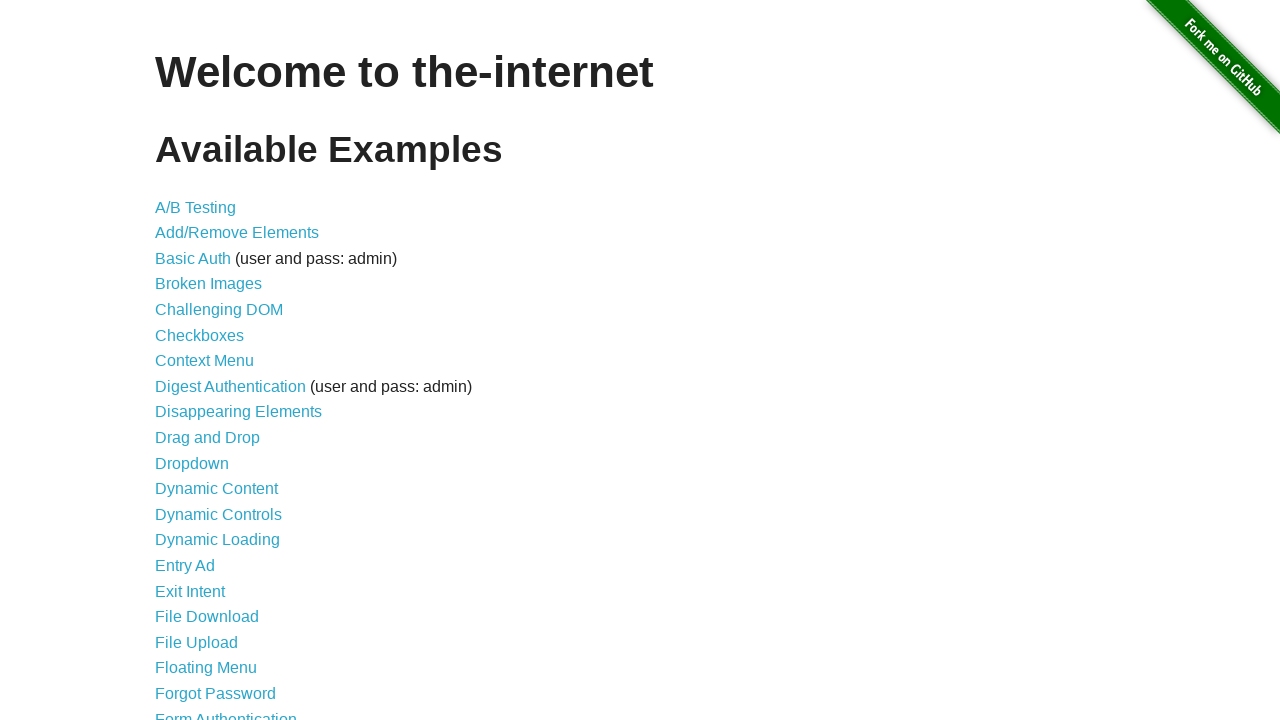

Clicked on Form Authentication link to navigate to login page at (226, 712) on xpath=//a[text()="Form Authentication"]
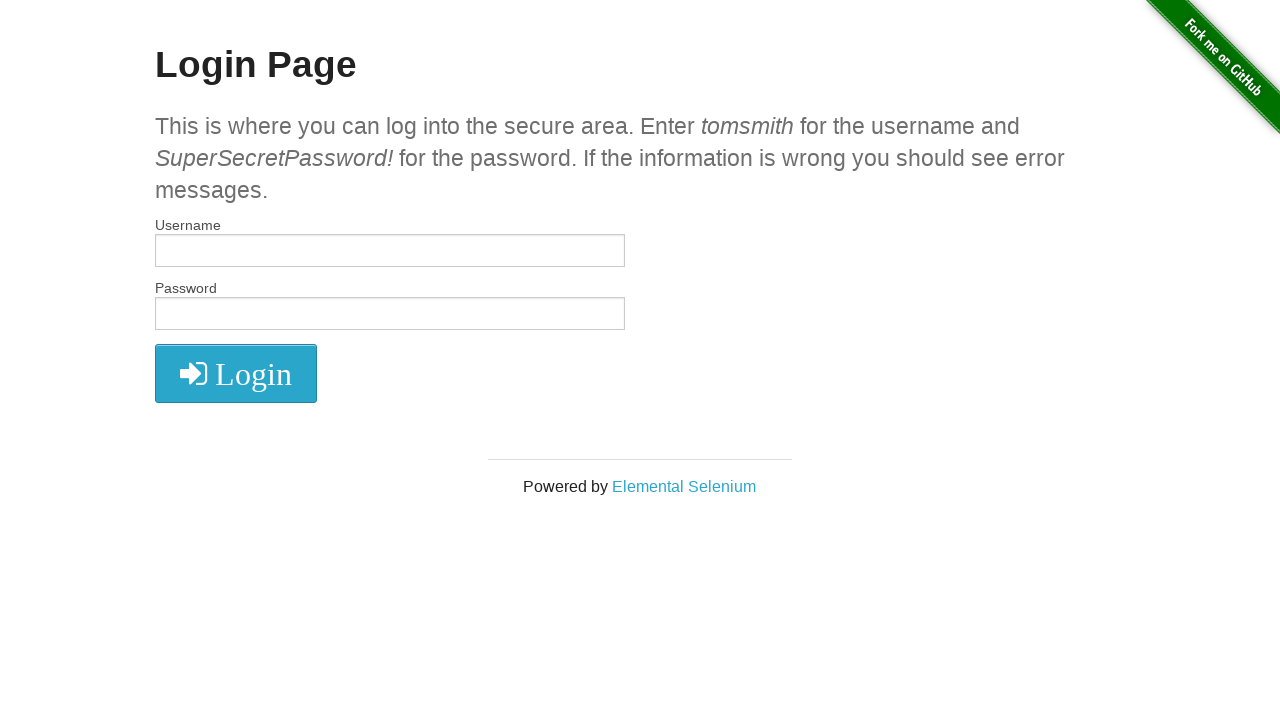

Verified current URL matches expected login page URL
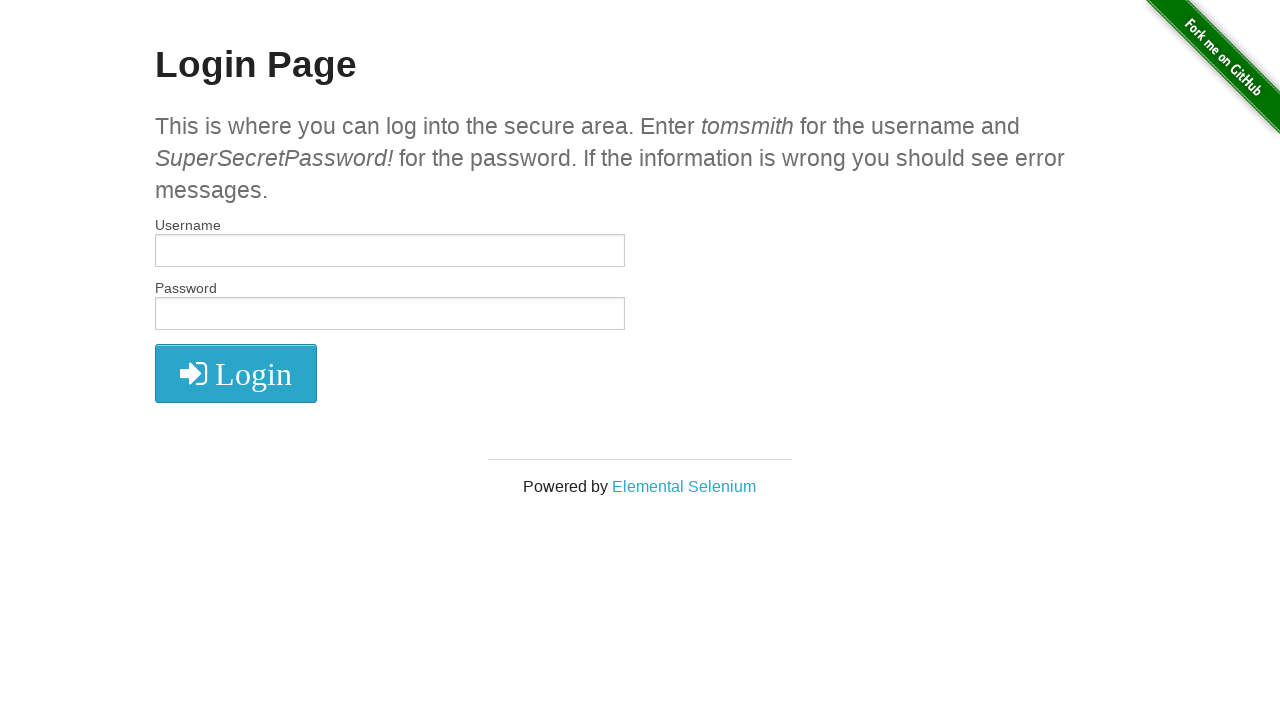

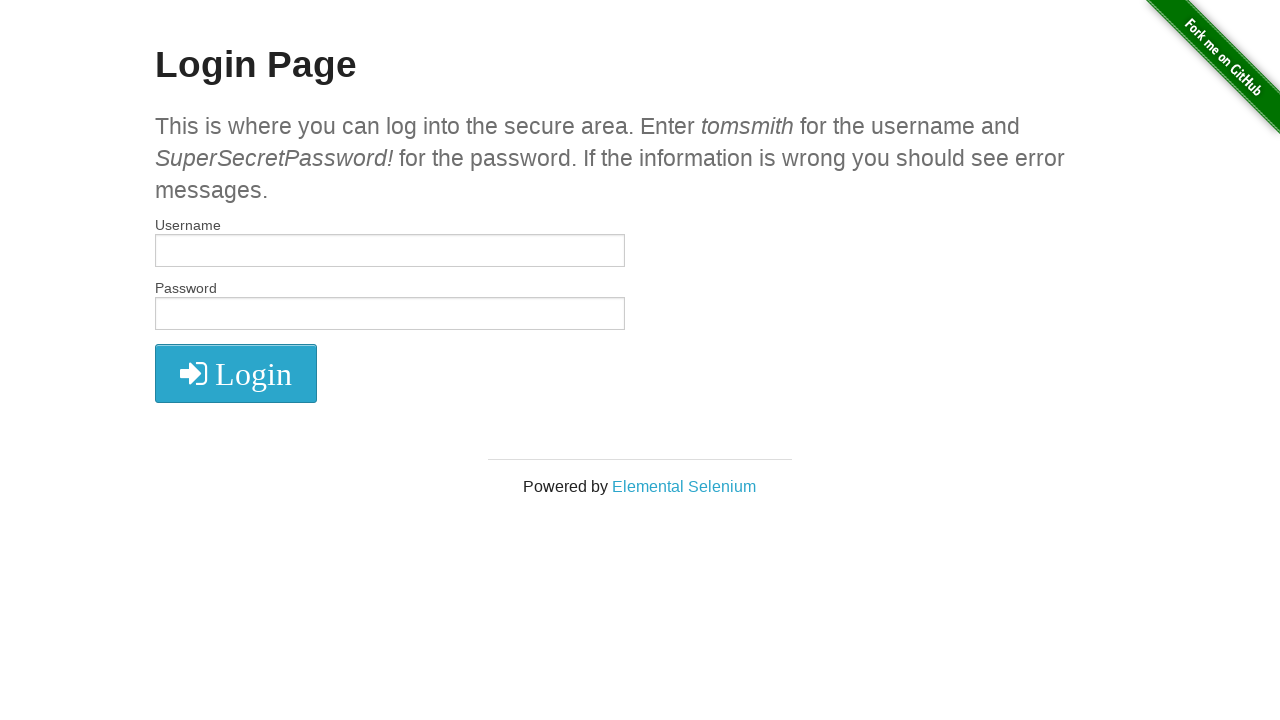